Reads two numbers from the page, calculates their sum, selects the result from a dropdown menu, and submits the form

Starting URL: http://suninjuly.github.io/selects2.html

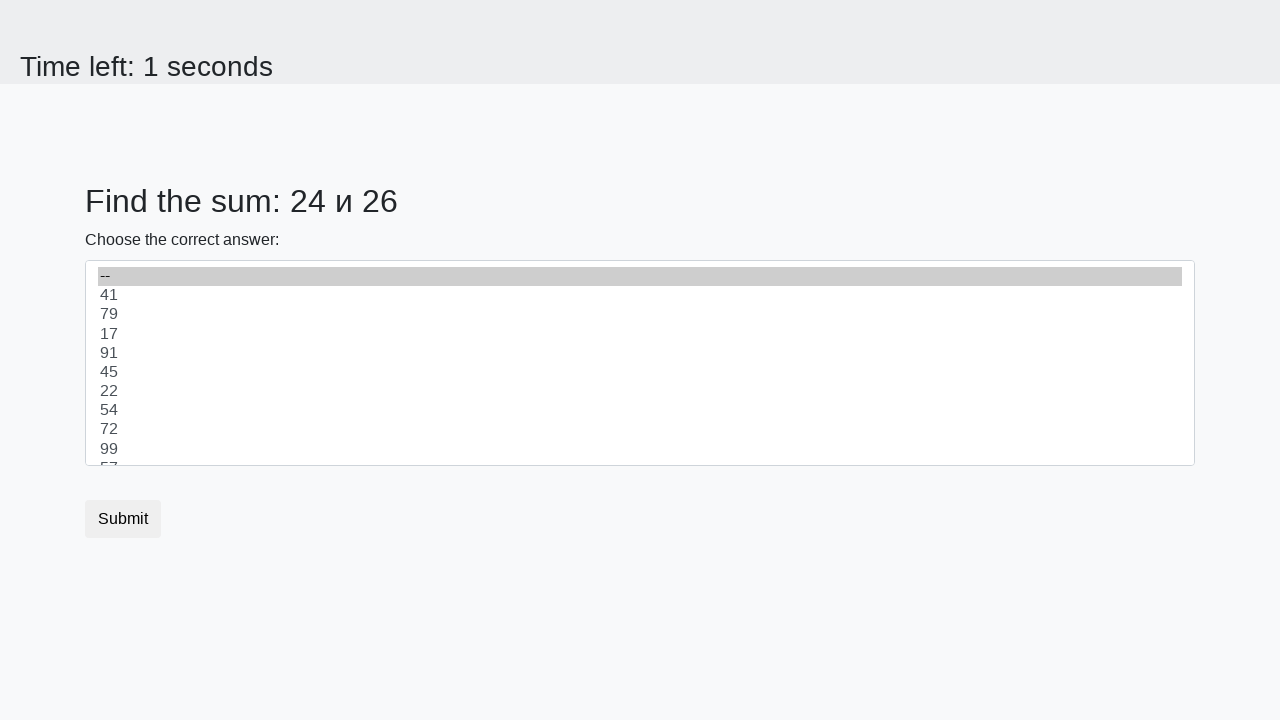

Read first number from #num1 element
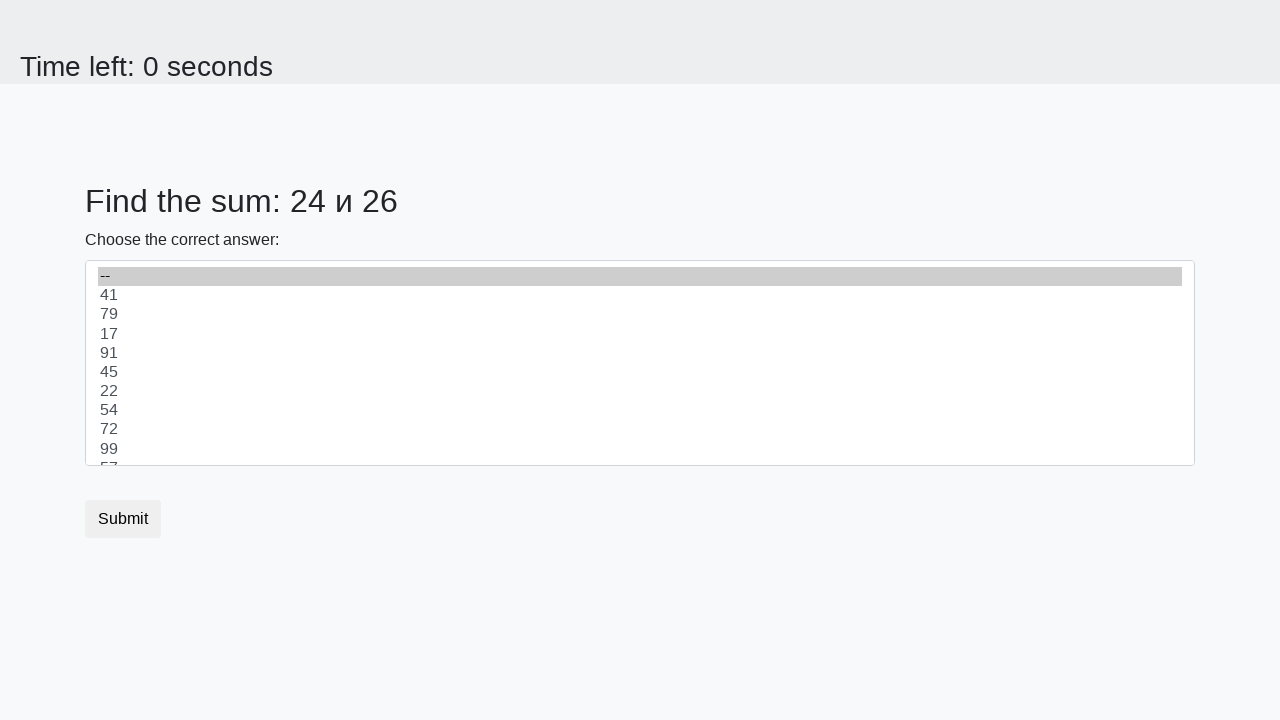

Read second number from #num2 element
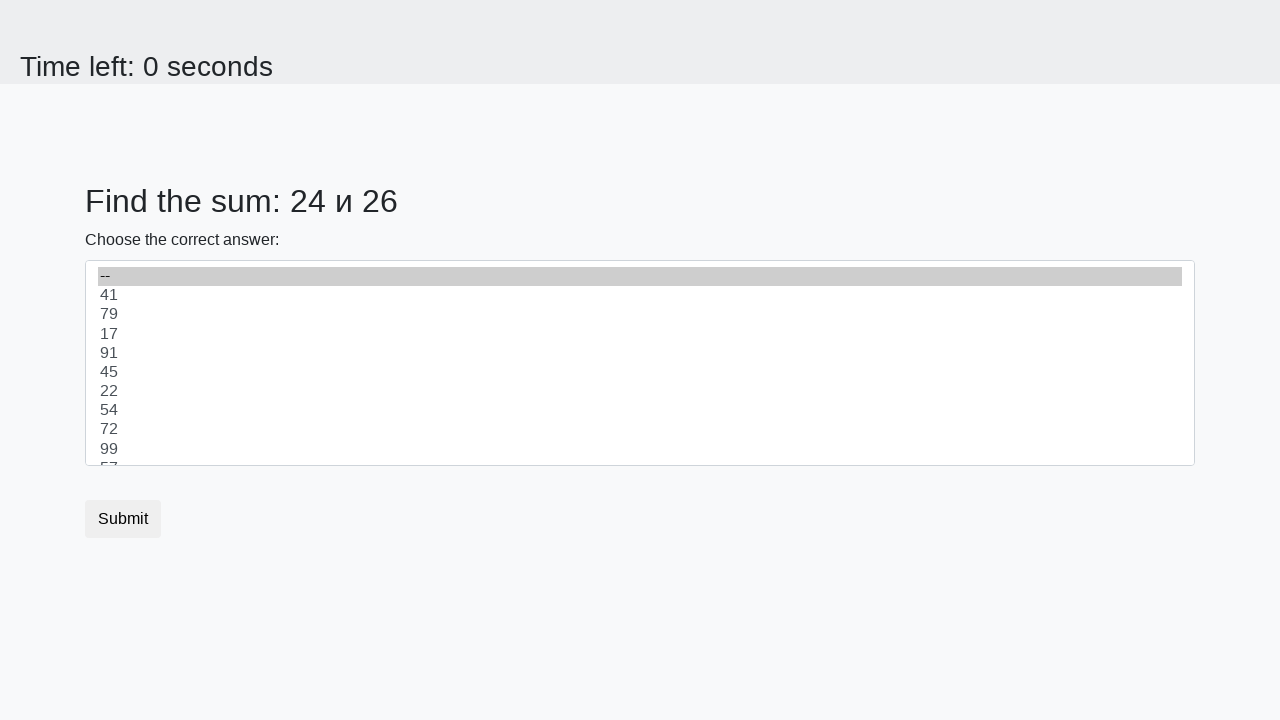

Calculated sum: 24 + 26 = 50
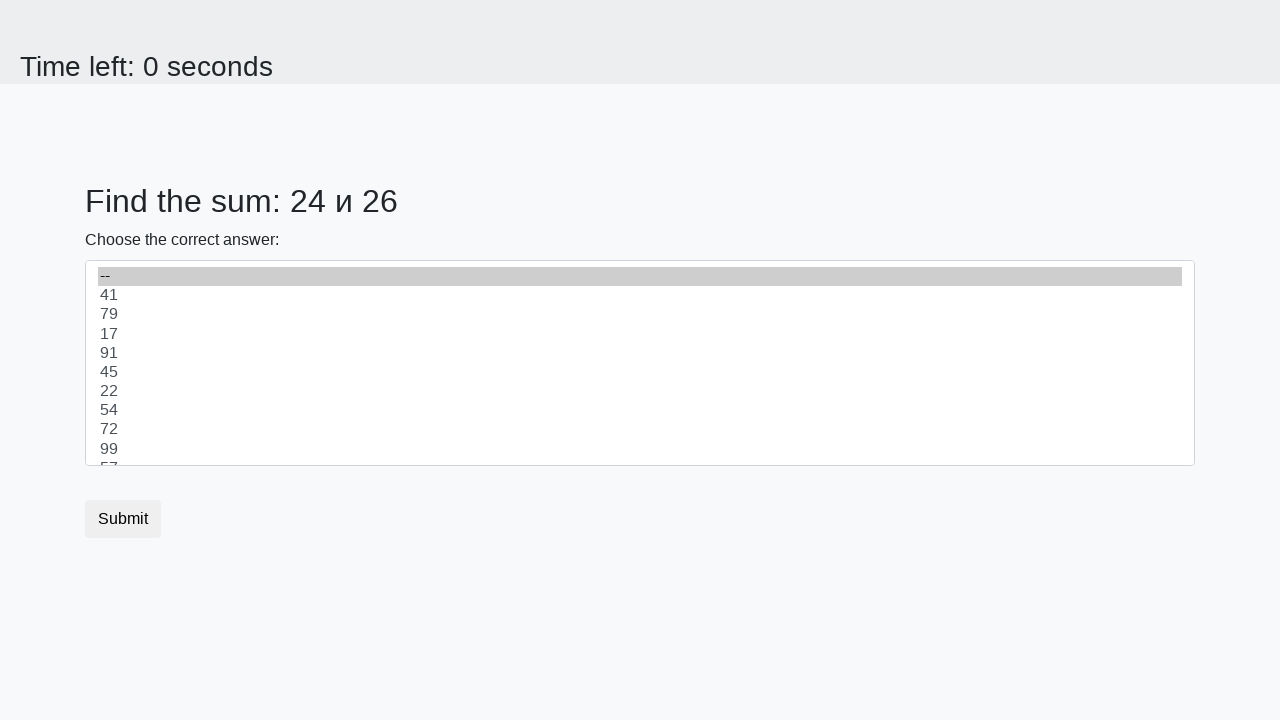

Selected 50 from dropdown menu on select
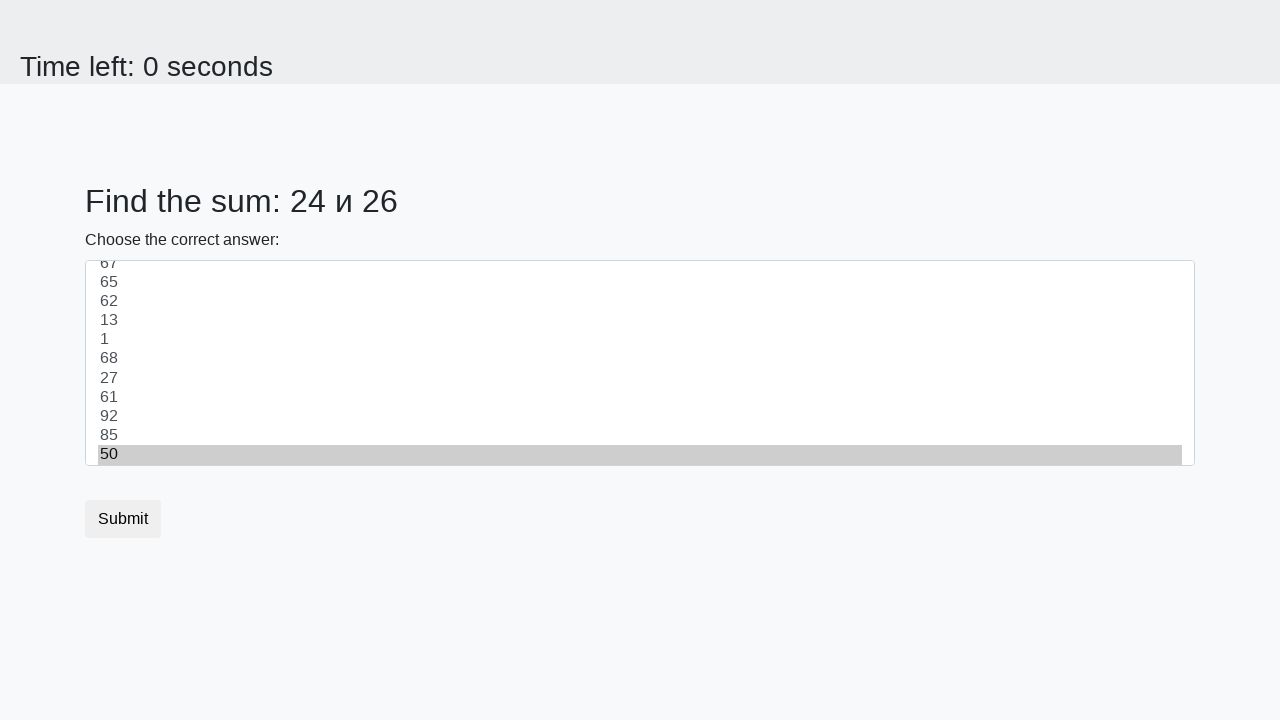

Clicked submit button to submit the form at (123, 519) on button.btn
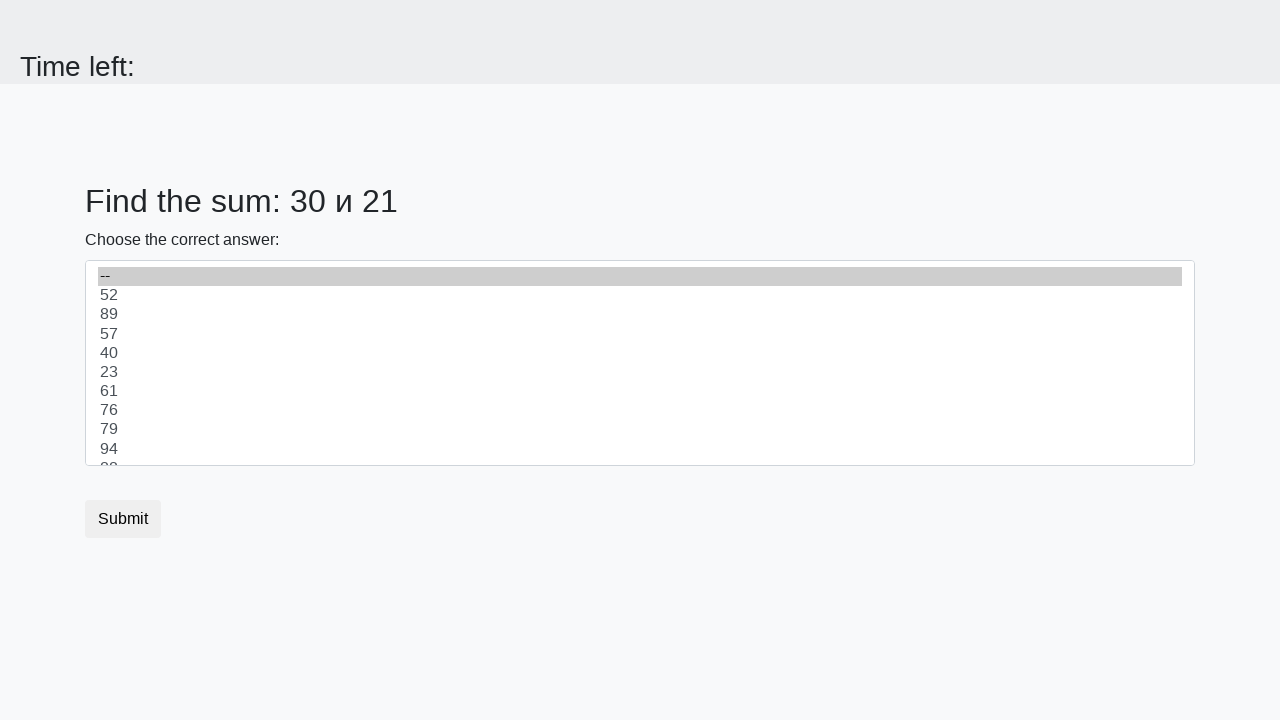

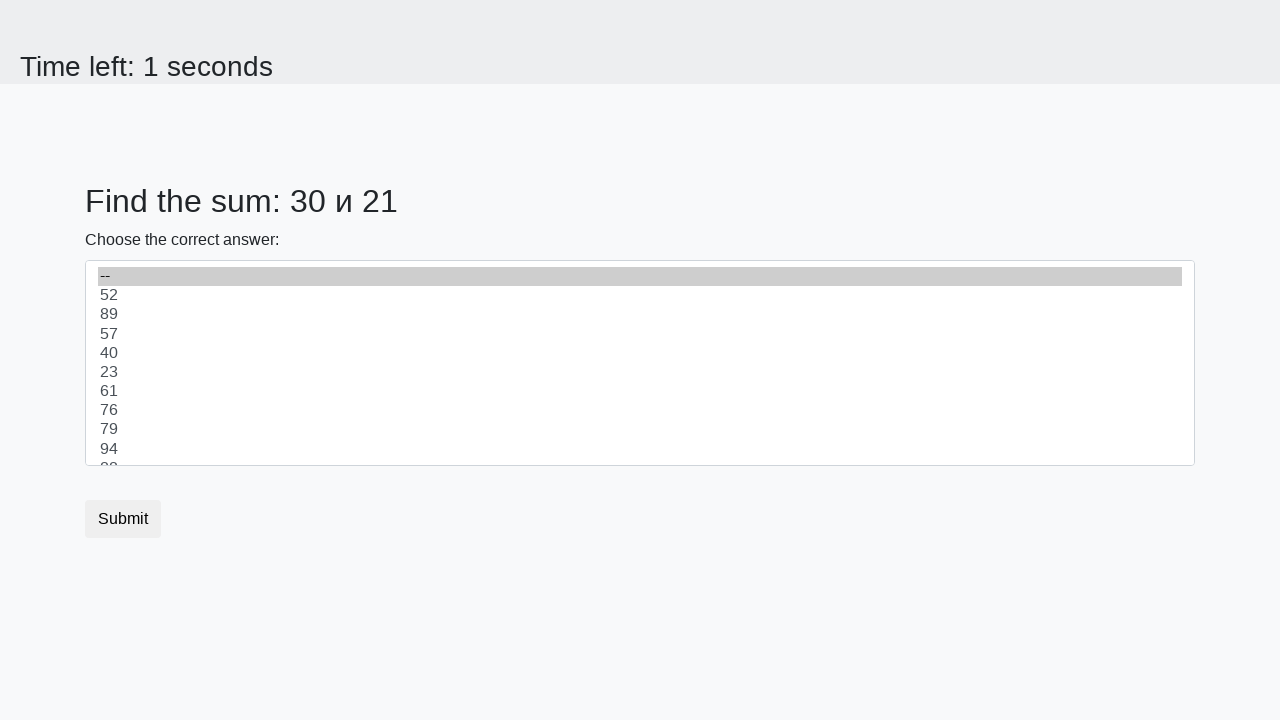